Tests dynamic loading by clicking Start button and verifying that 'Hello World!' text appears after loading

Starting URL: https://the-internet.herokuapp.com/dynamic_loading/1

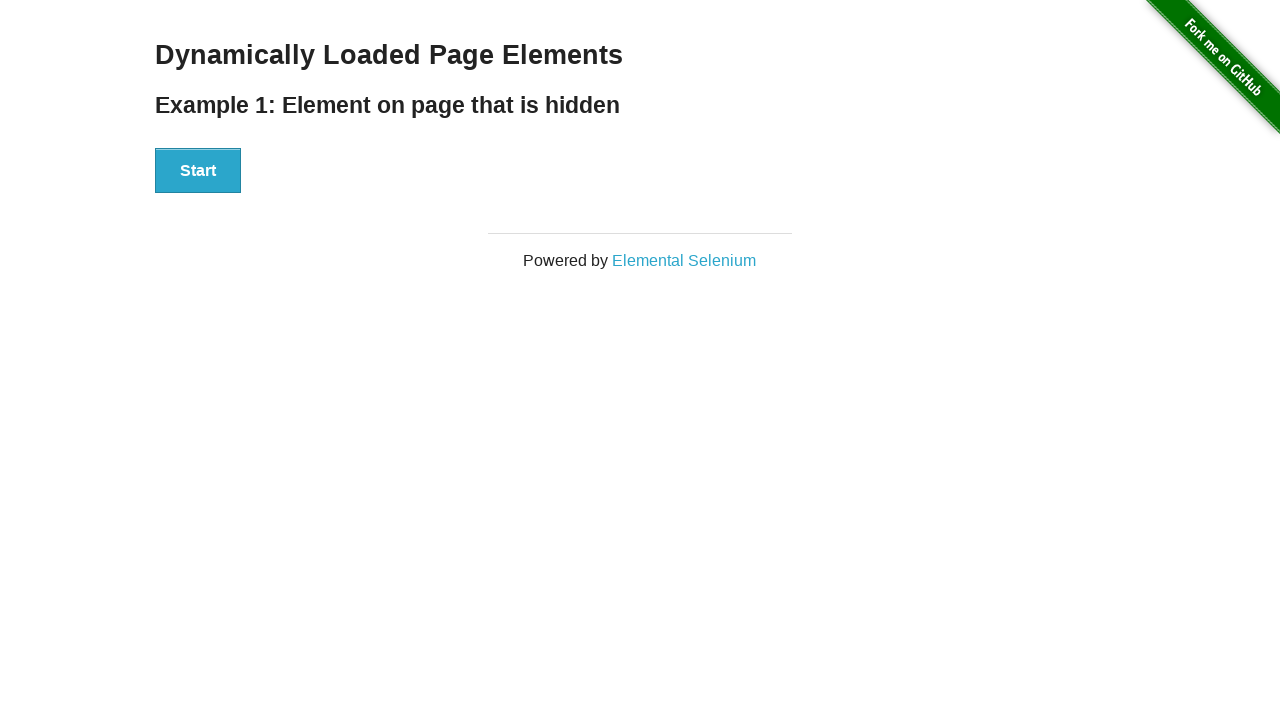

Clicked Start button to begin dynamic loading at (198, 171) on xpath=//div[@id='start']//button
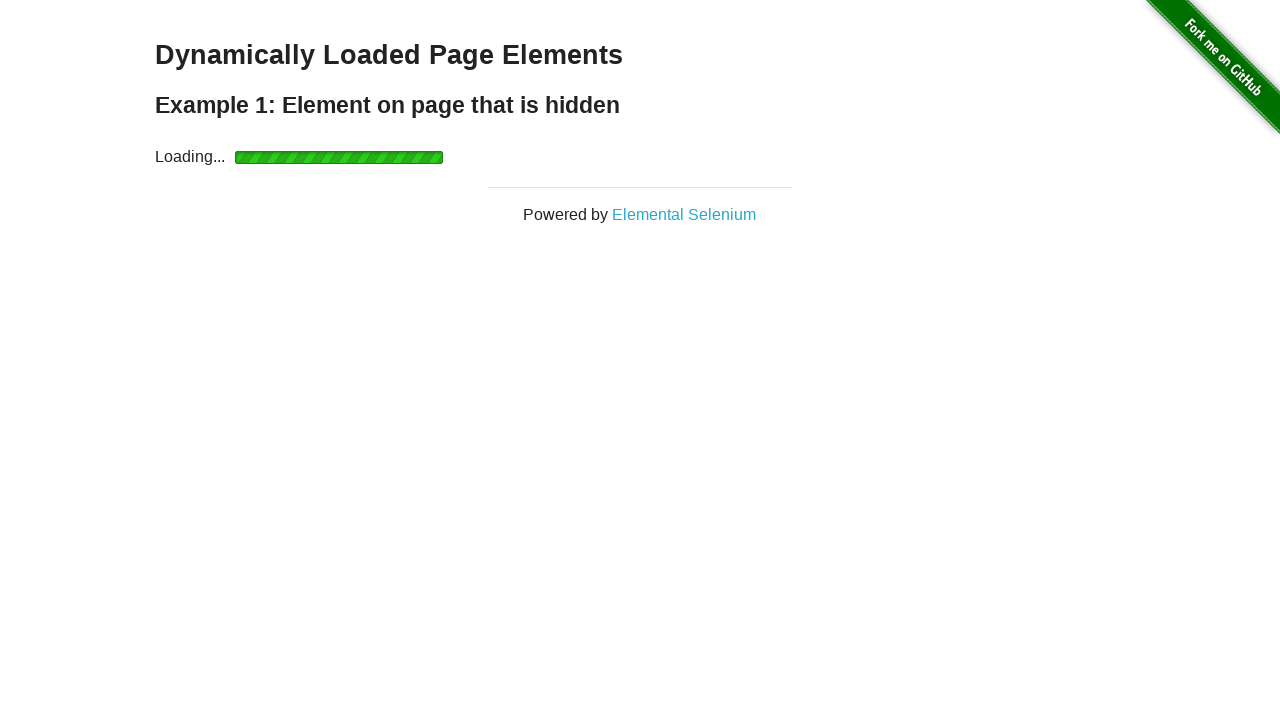

Waited for 'Hello World!' text to become visible
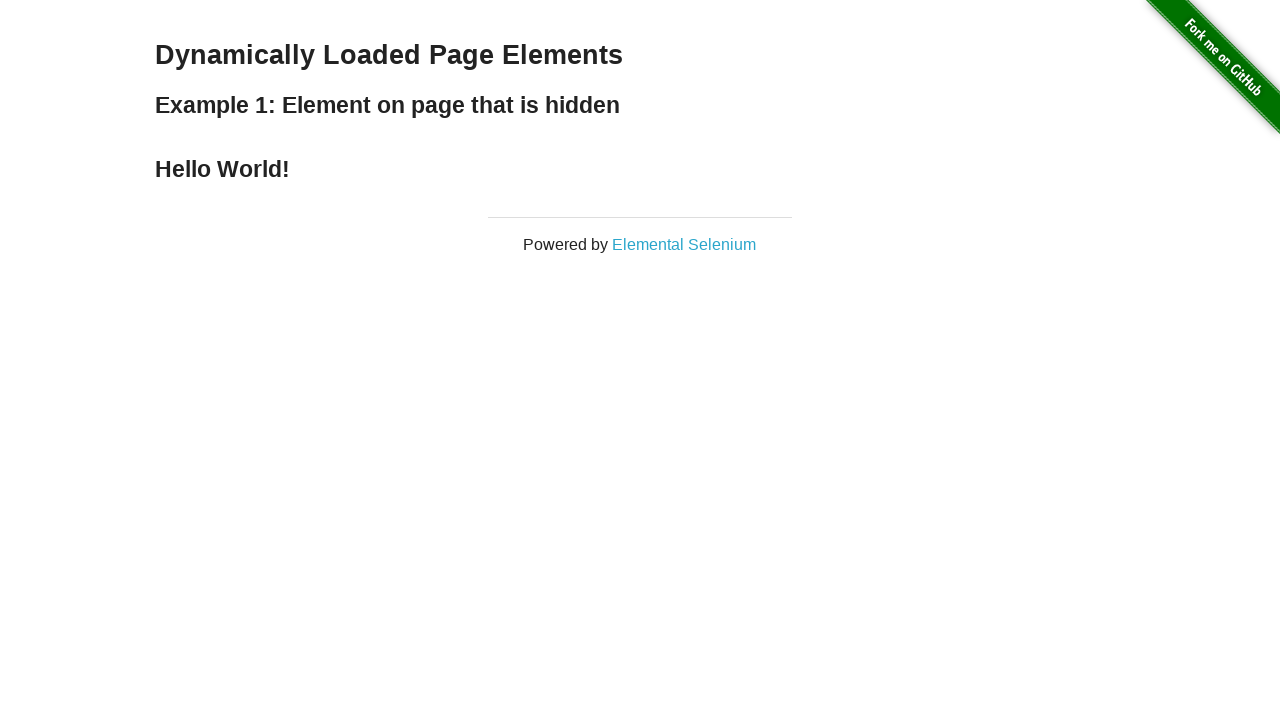

Located the 'Hello World!' element
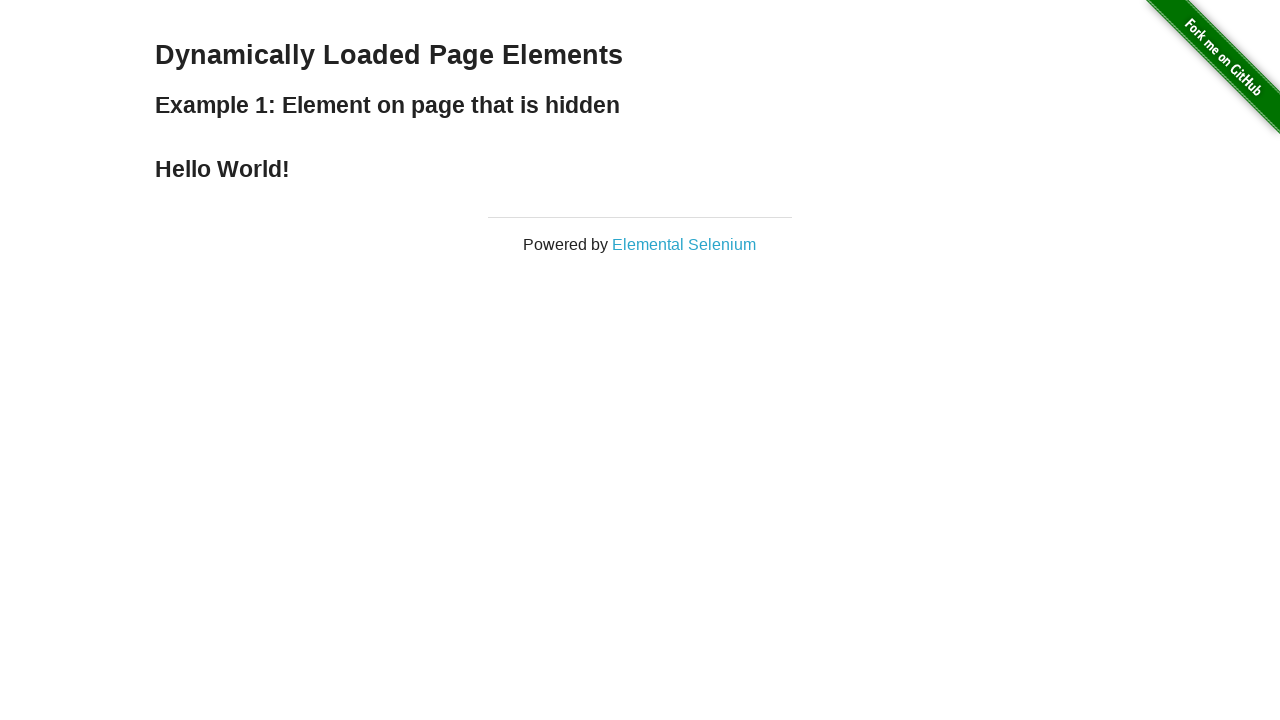

Verified that the element contains 'Hello World!' text
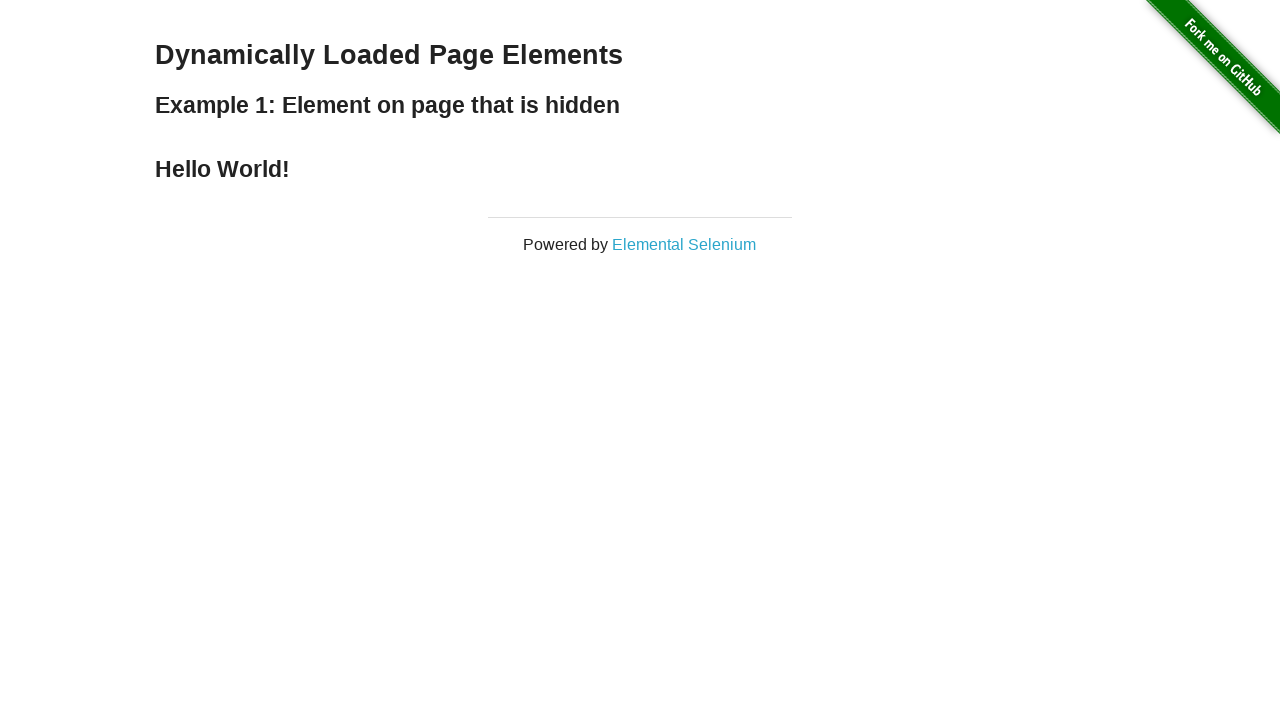

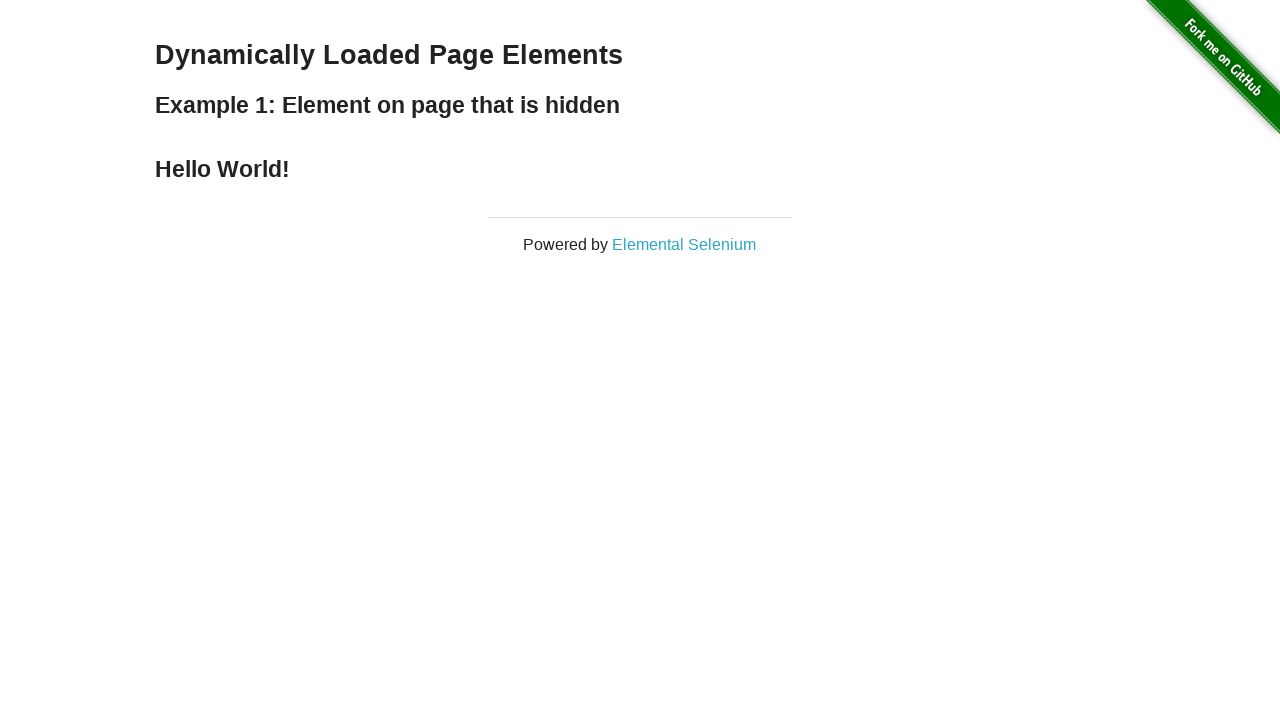